Tests handling of a simple JavaScript alert dialog by clicking the Simple Alert button and accepting the alert

Starting URL: https://testautomationpractice.blogspot.com/

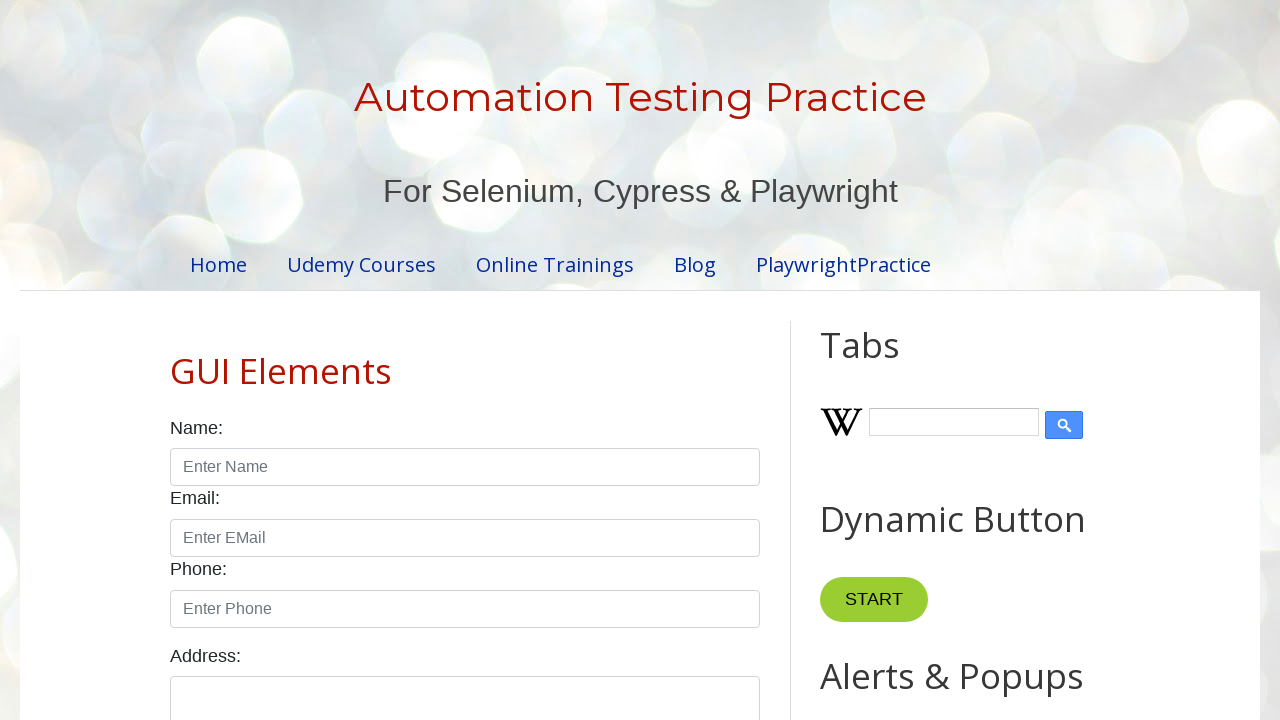

Set up dialog handler to accept simple alerts
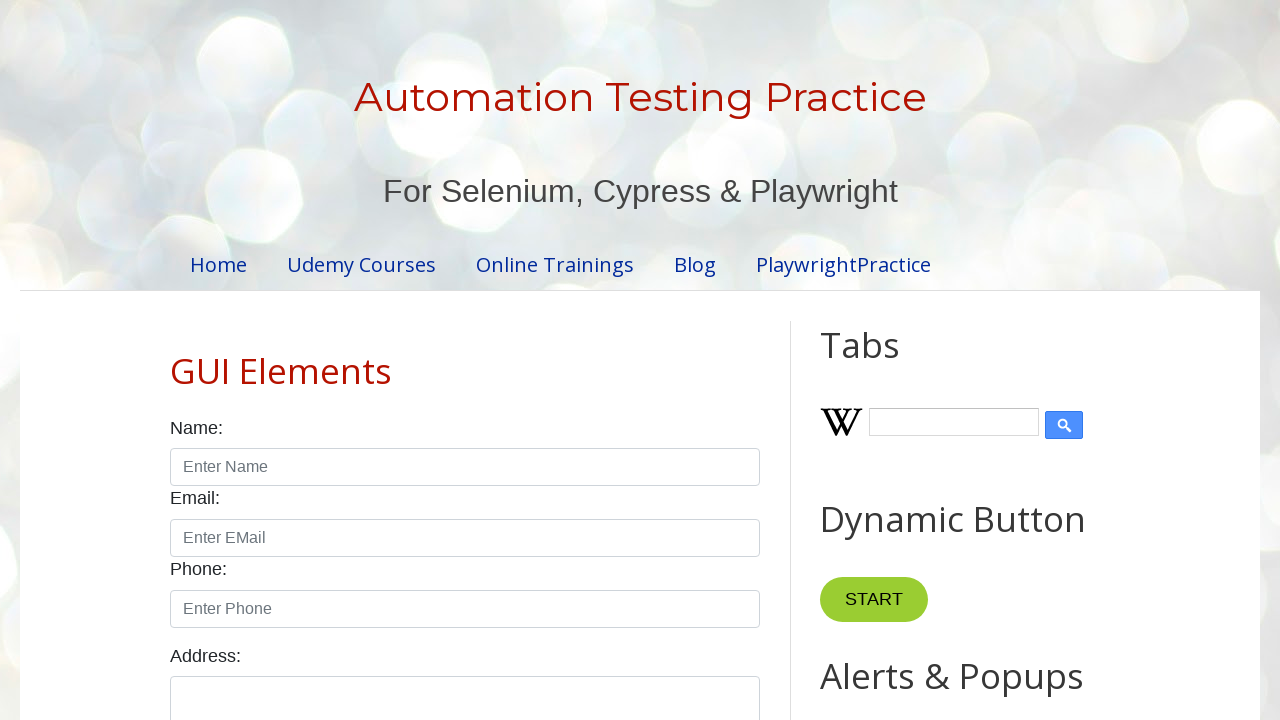

Clicked the Simple Alert button at (888, 361) on button:has-text('Simple Alert')
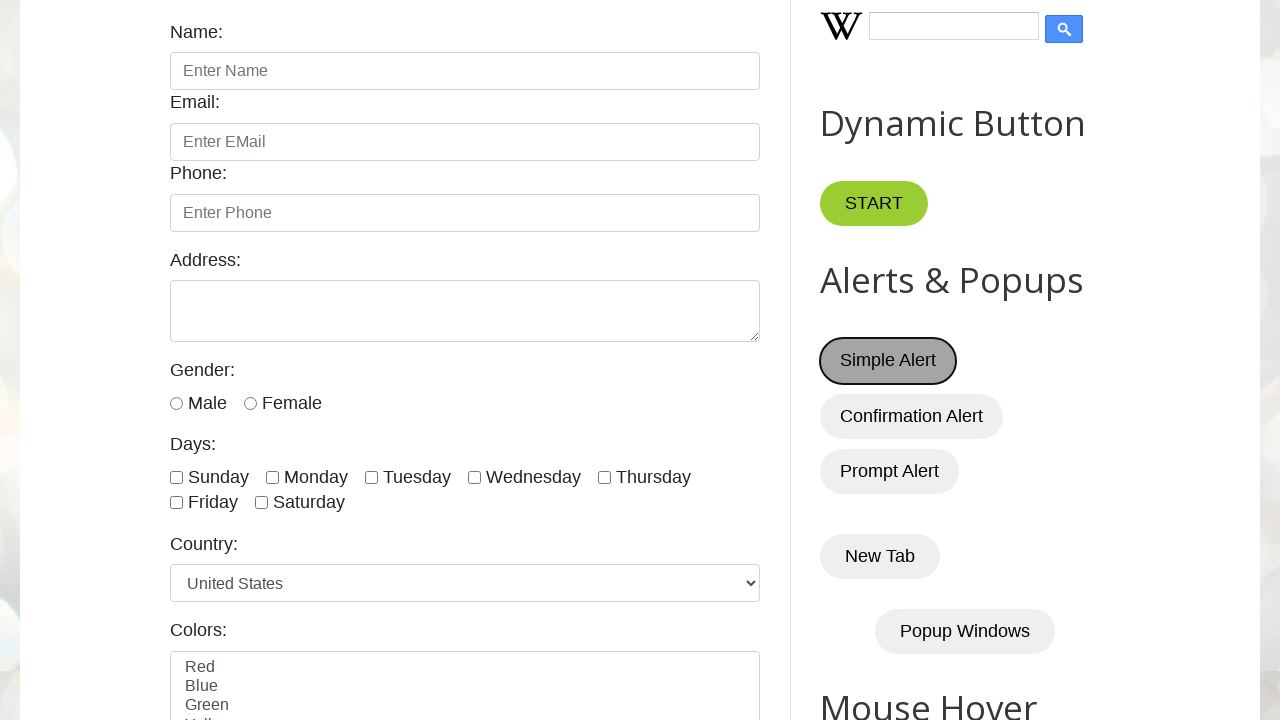

Waited for alert interaction to complete
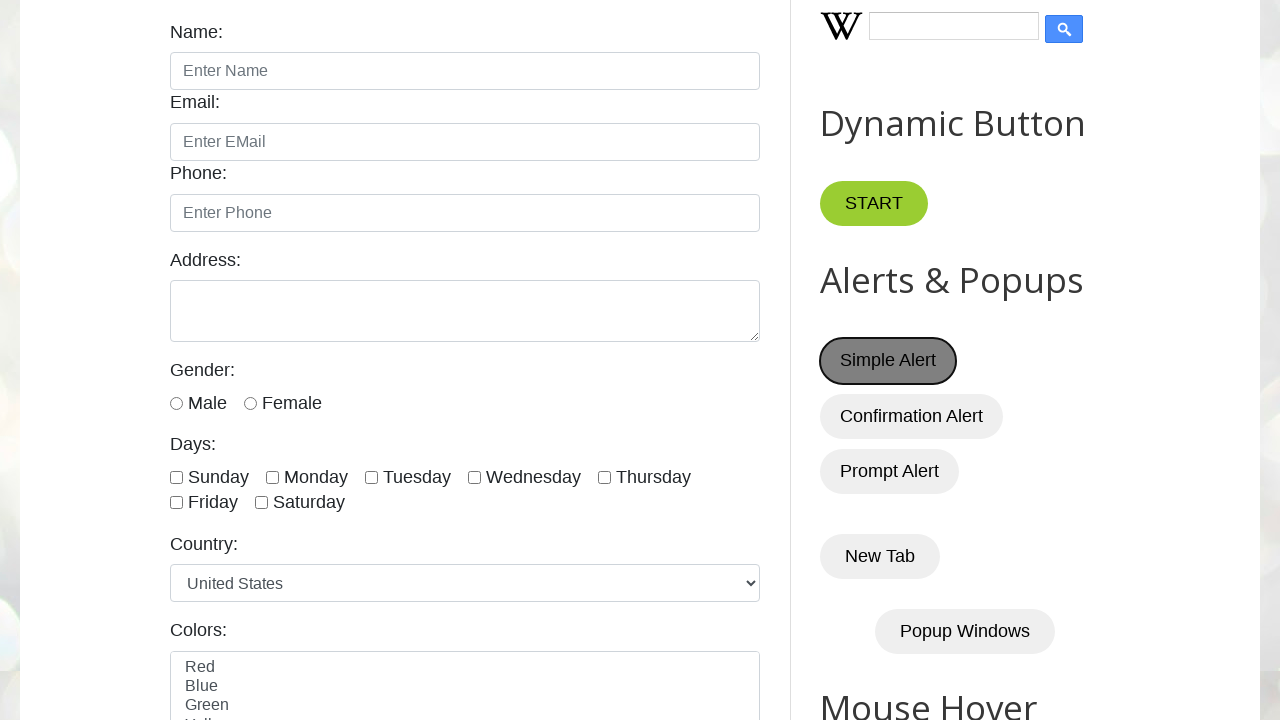

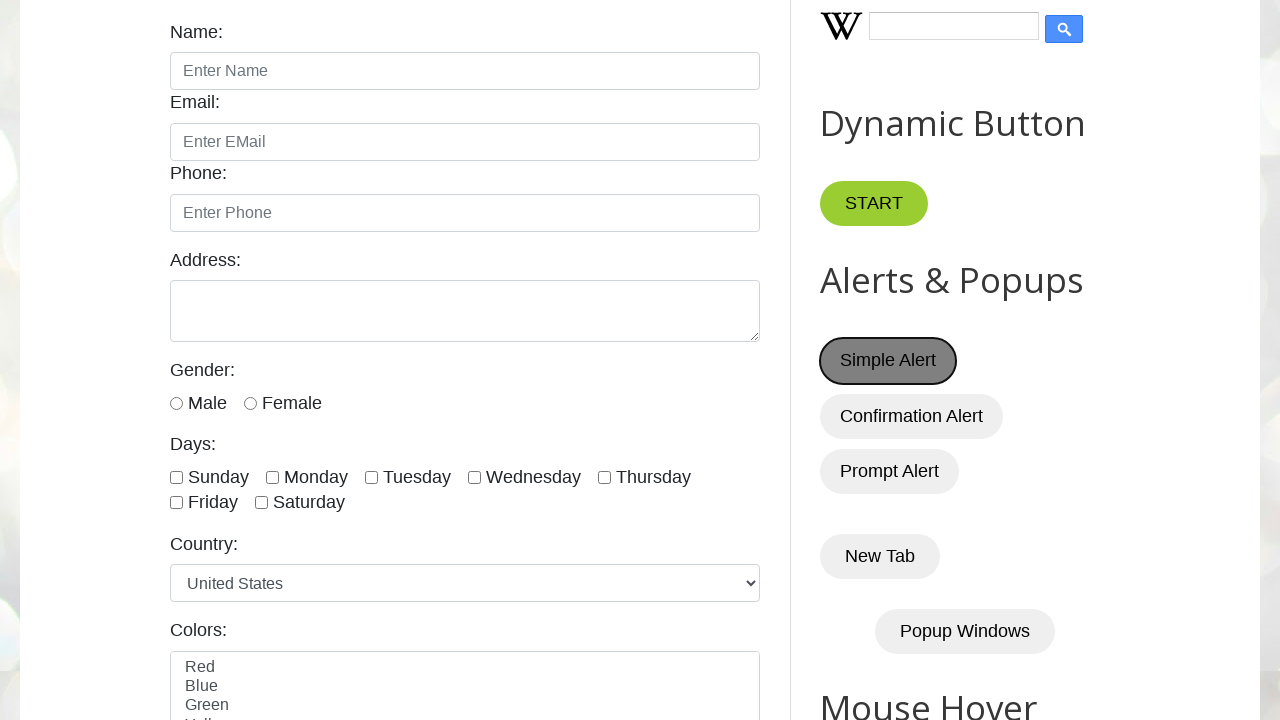